Tests window handling functionality by opening a new window through a button click and managing multiple browser windows

Starting URL: https://www.hyrtutorials.com/p/window-handles-practice.html

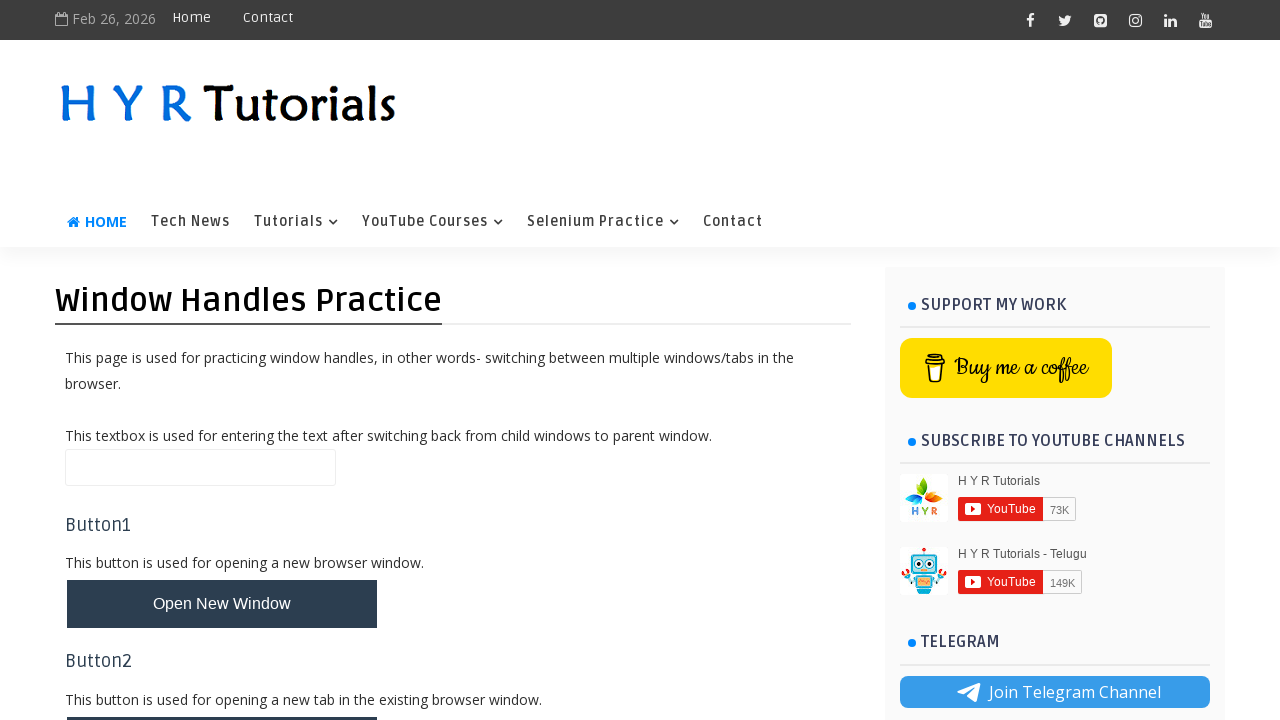

Scrolled down 200px to make button visible
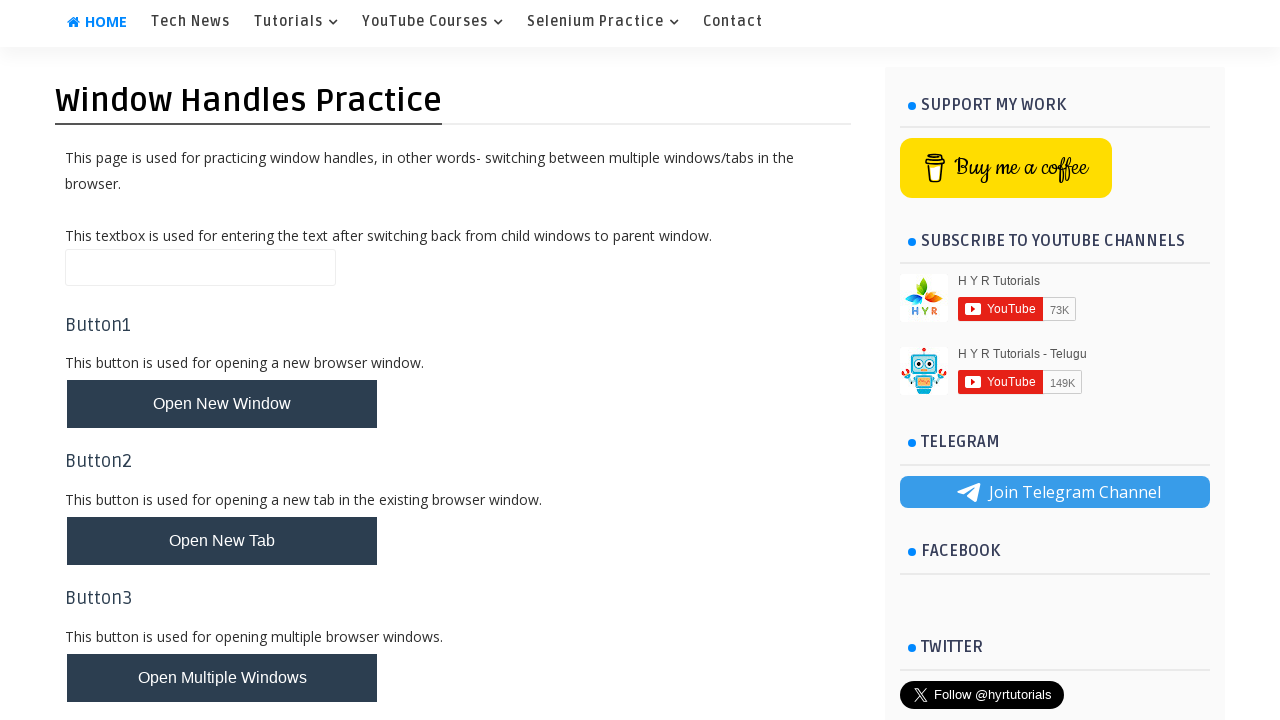

Clicked button to open new window at (222, 404) on #newWindowBtn
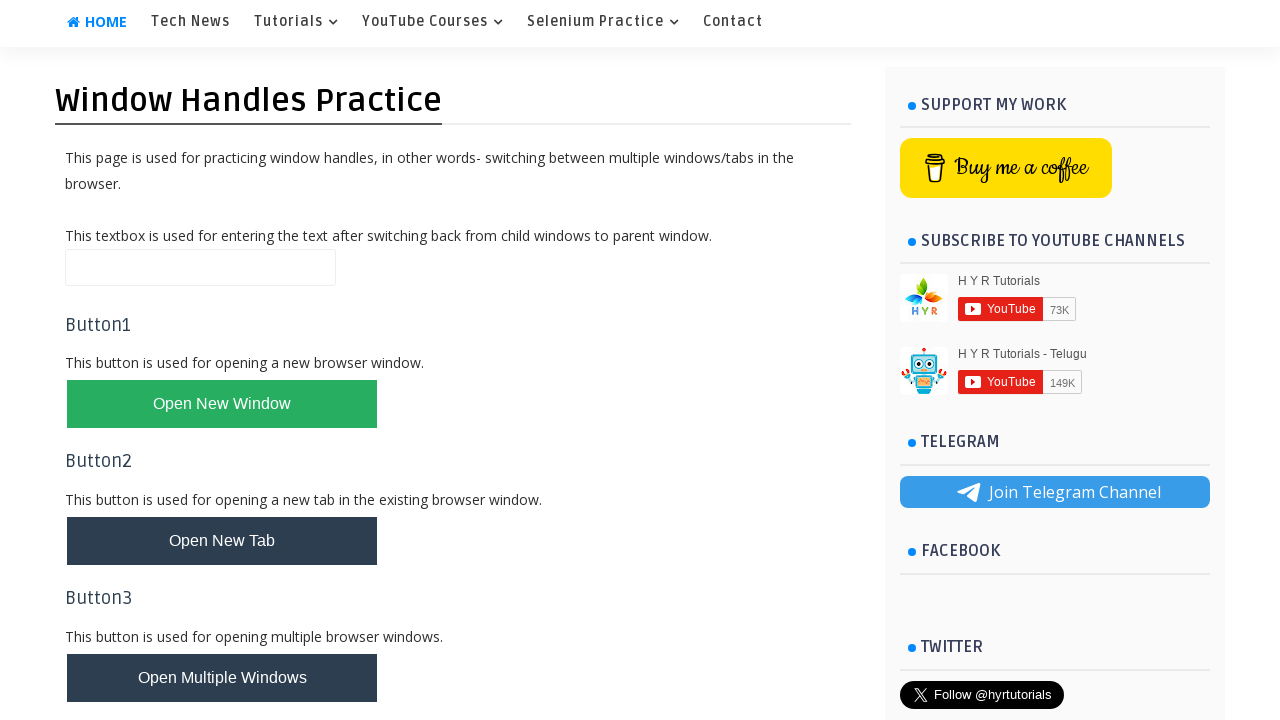

Captured new window/page object
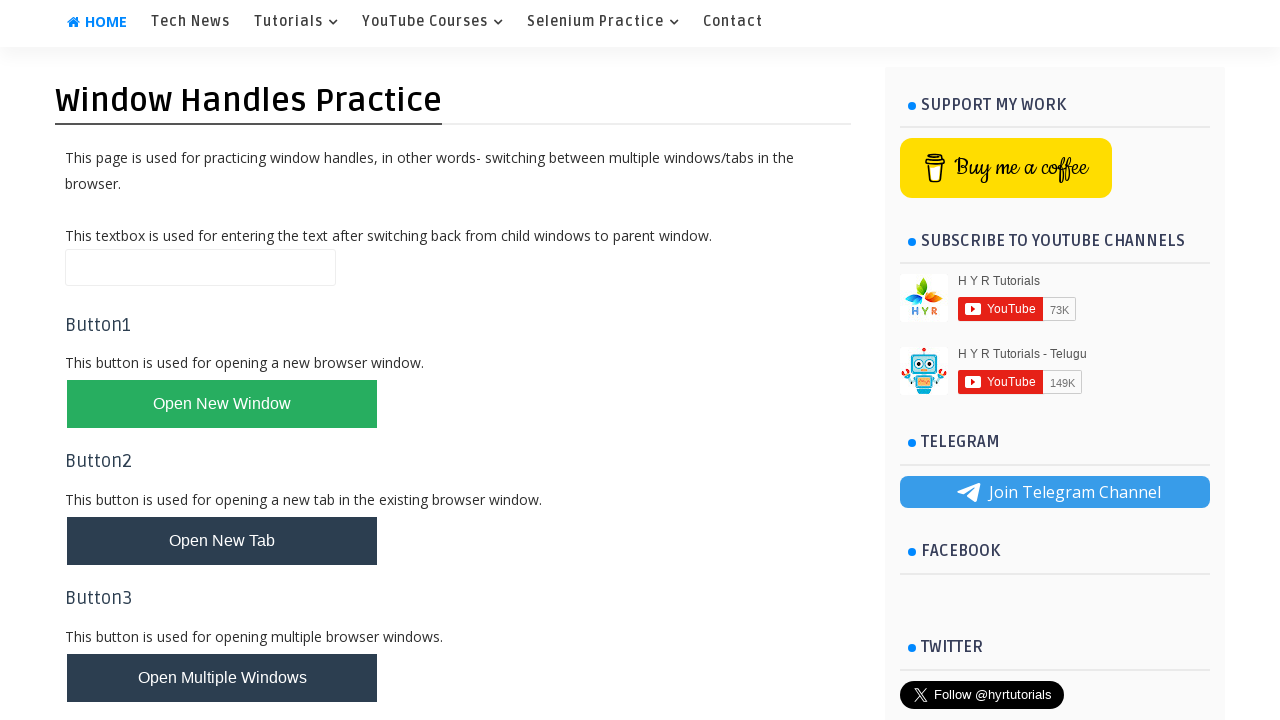

New page finished loading
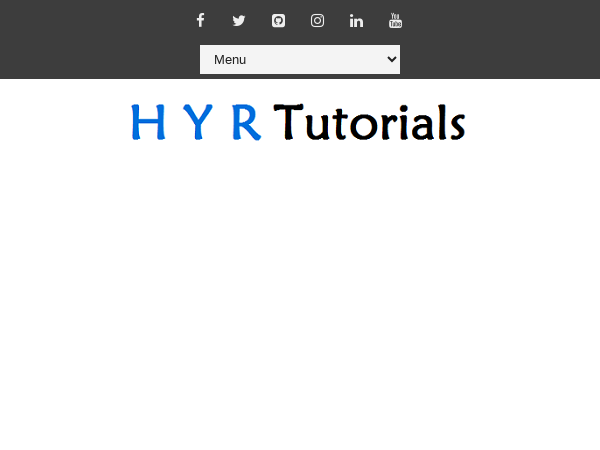

Retrieved all open pages - Total windows: 2
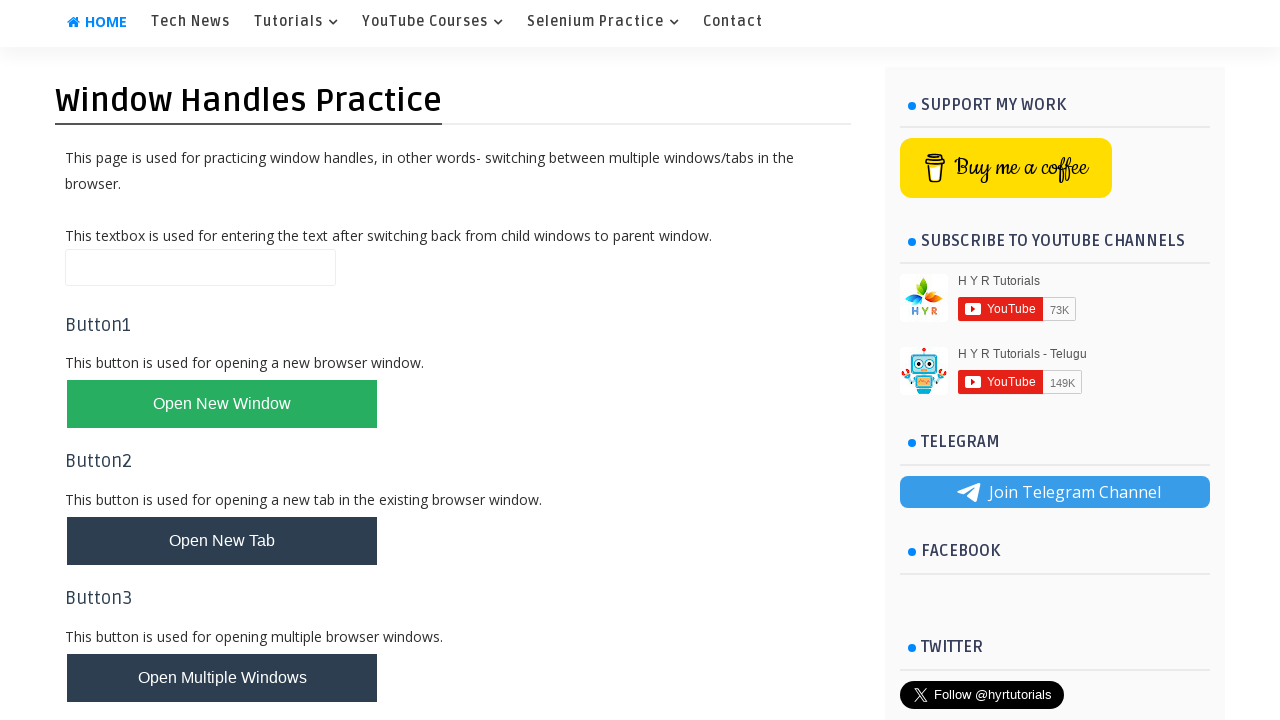

Printed window count: 2
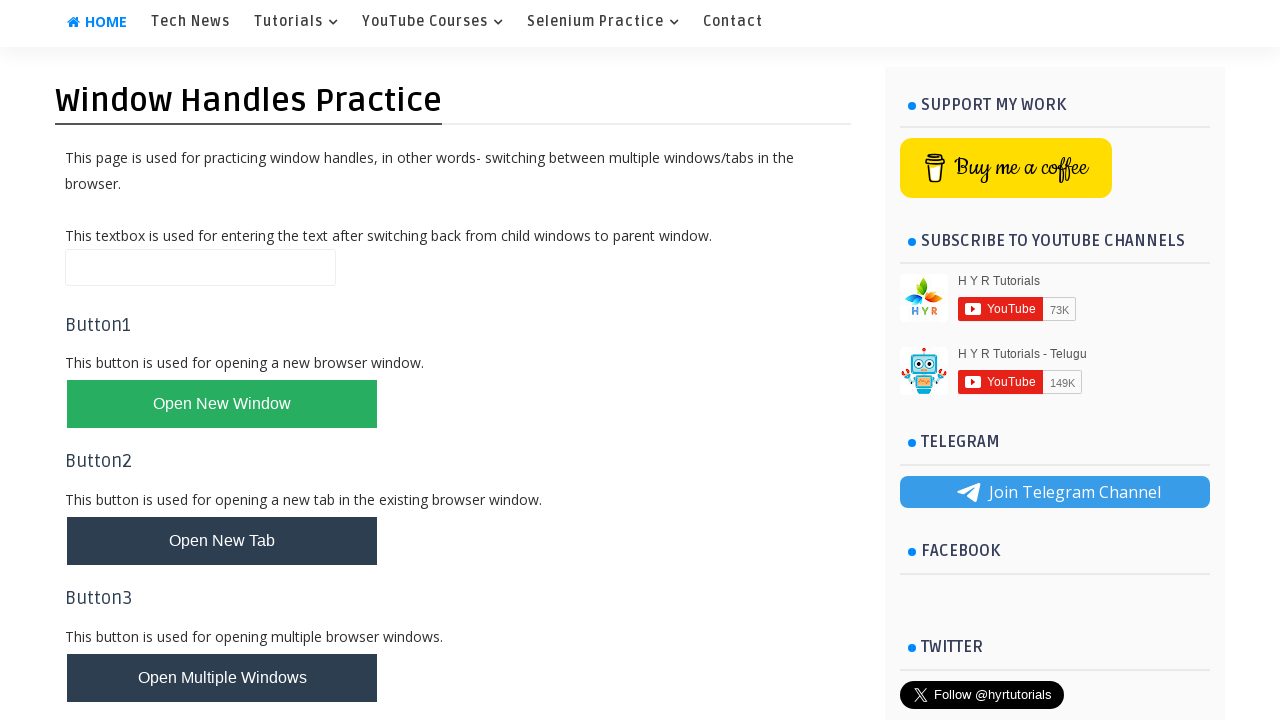

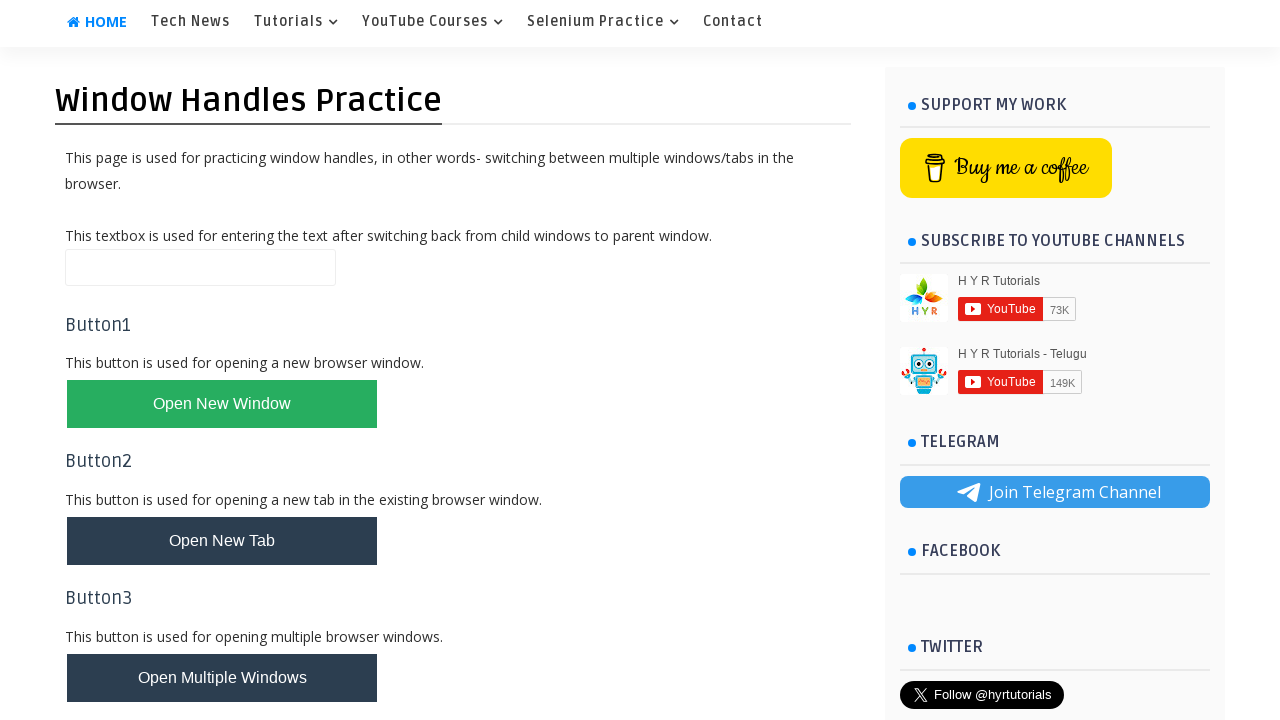